Tests drag and drop functionality by dragging element A to element B position

Starting URL: https://the-internet.herokuapp.com/drag_and_drop

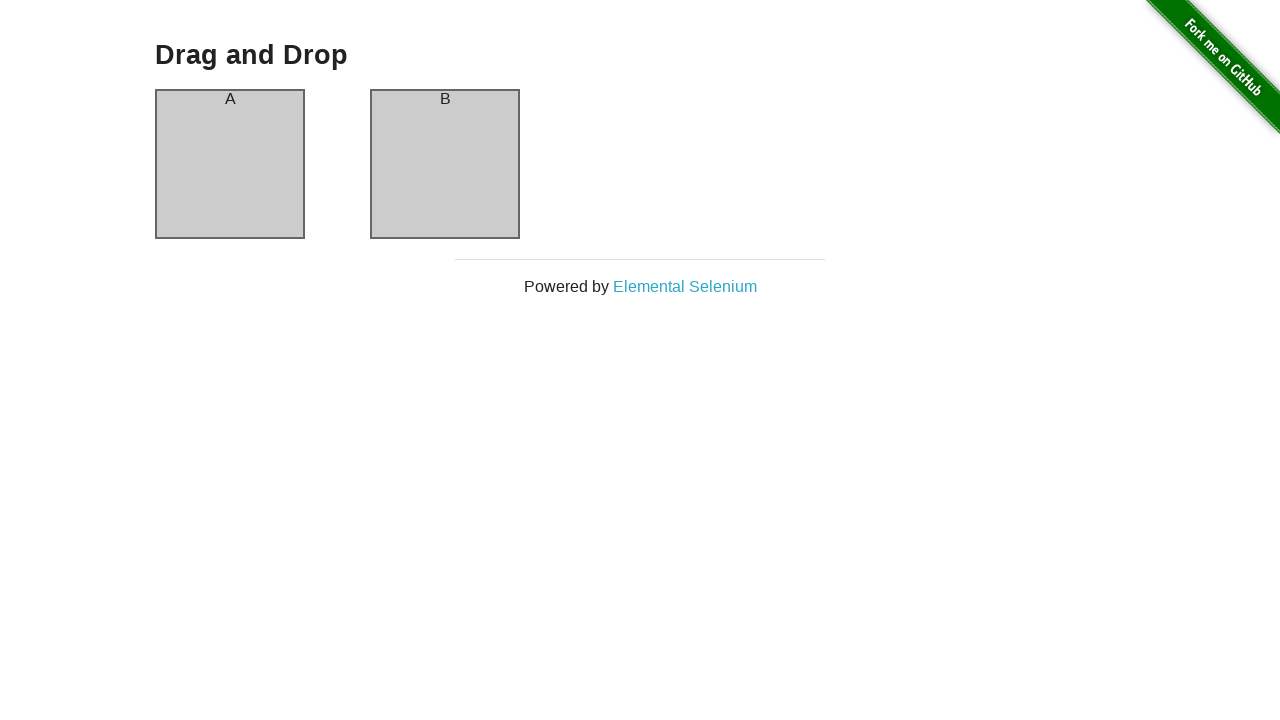

Located source element (column-a) for drag and drop
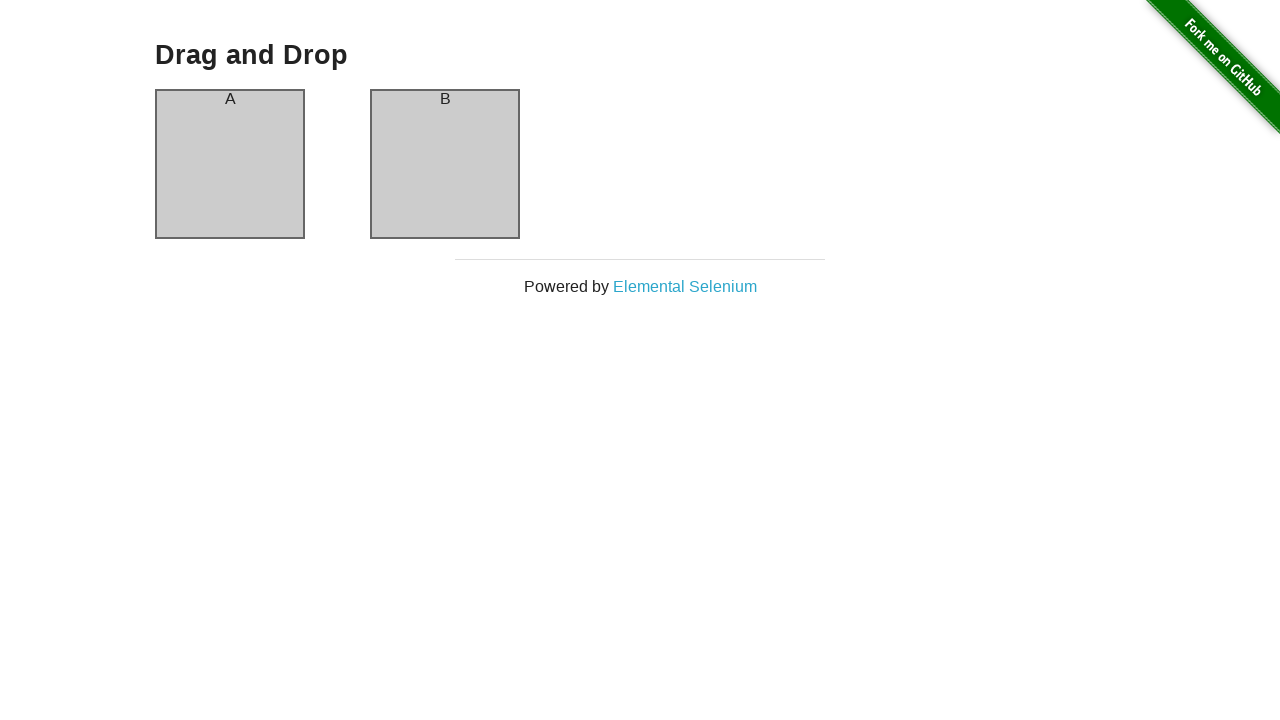

Located destination element (column-b) for drag and drop
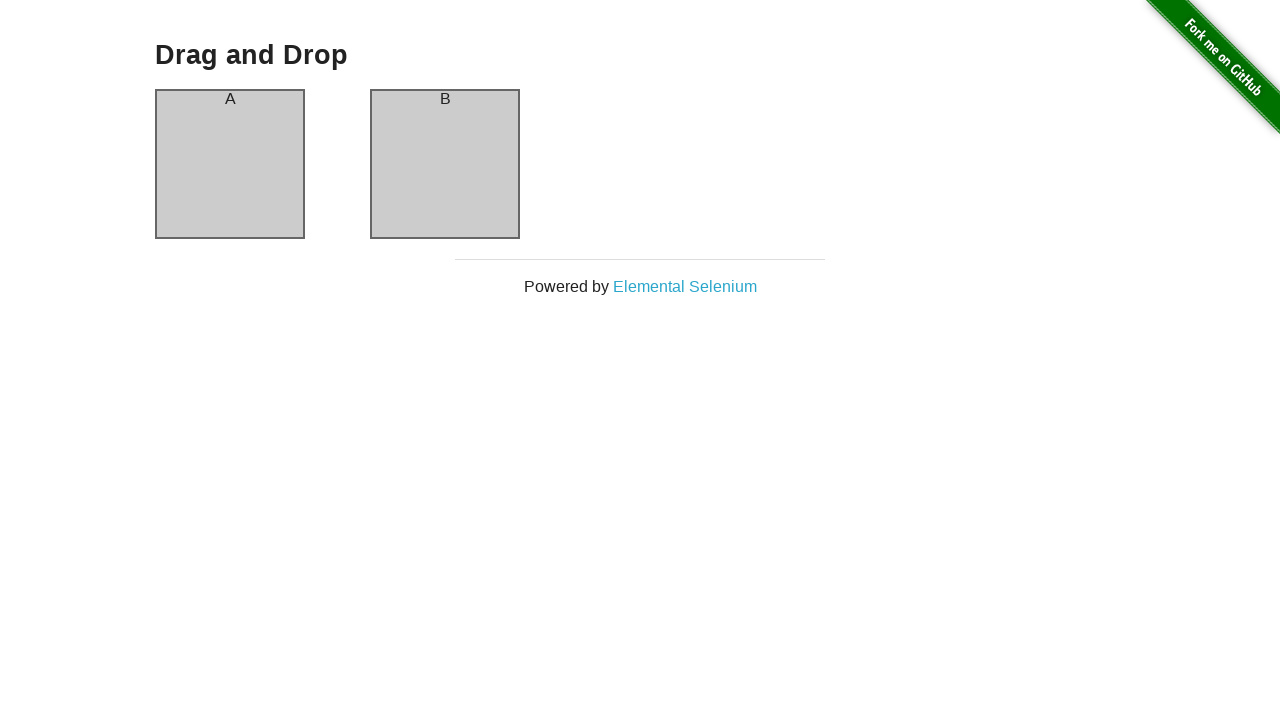

Dragged element A (column-a) to element B (column-b) position at (445, 164)
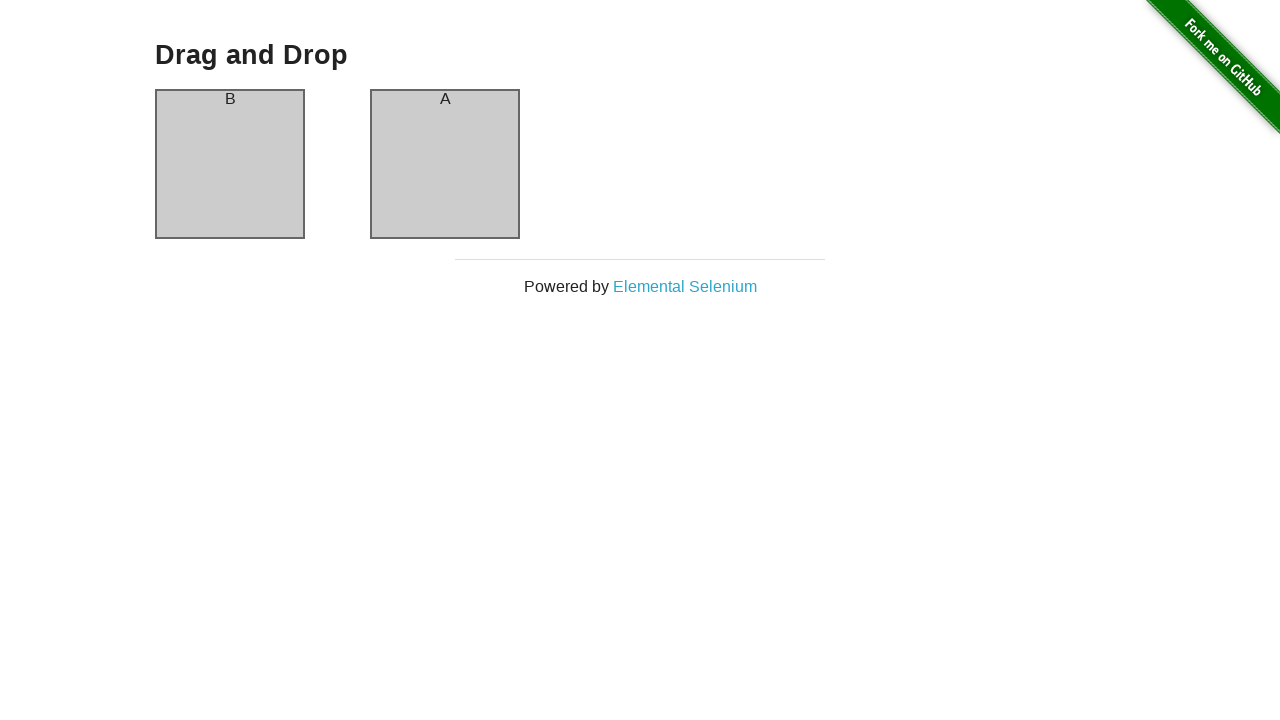

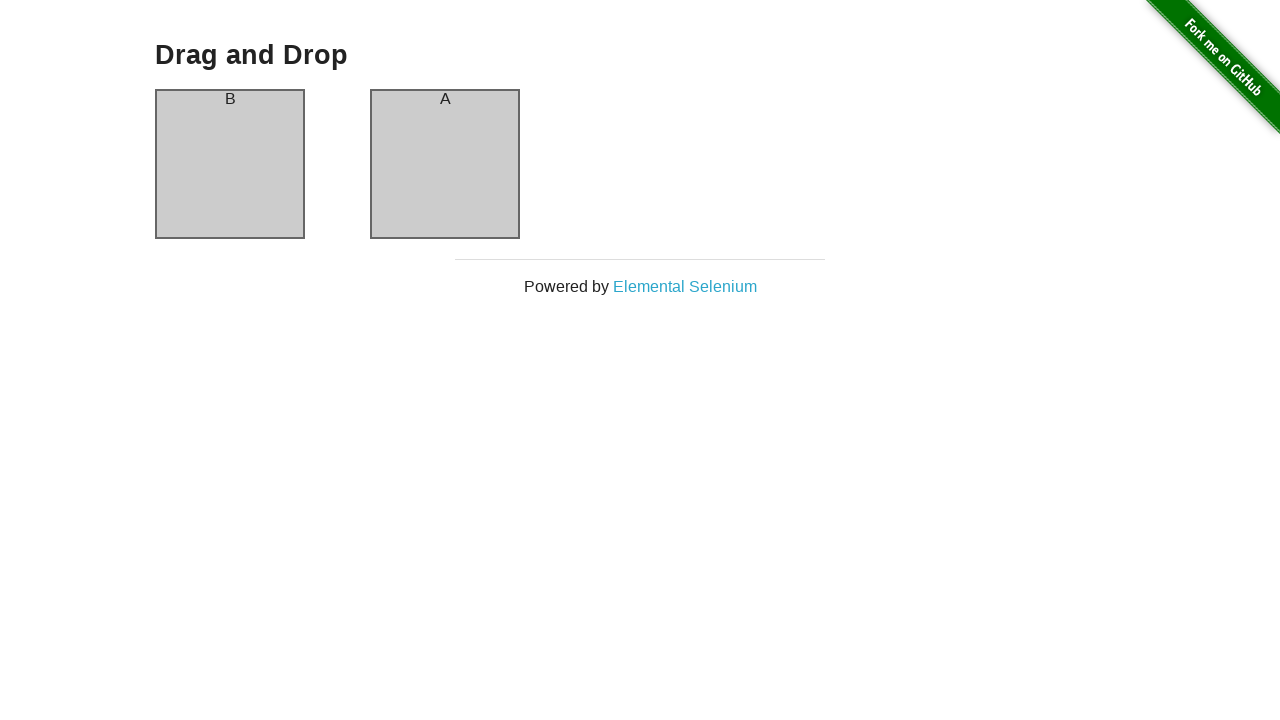